Tests NextBaseCRM login error message by entering incorrect credentials and verifying the error message displayed

Starting URL: https://login1.nextbasecrm.com/

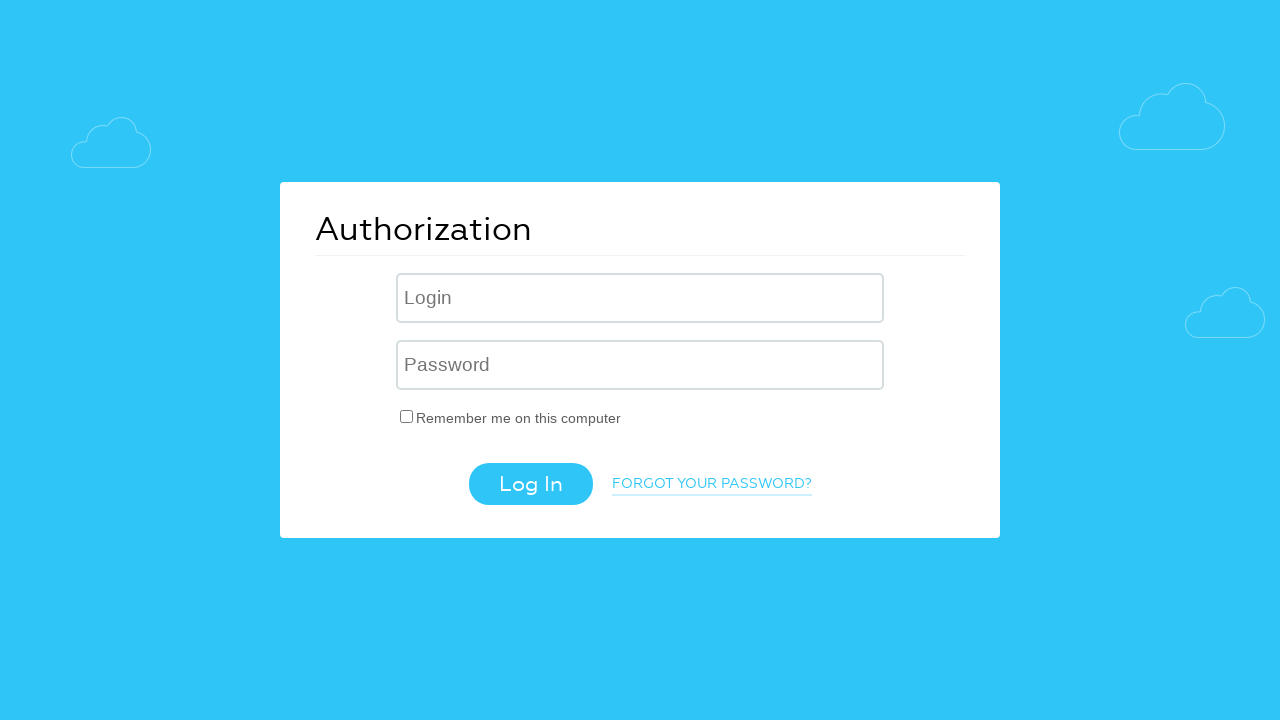

Filled username field with 'incorrect' on .login-inp
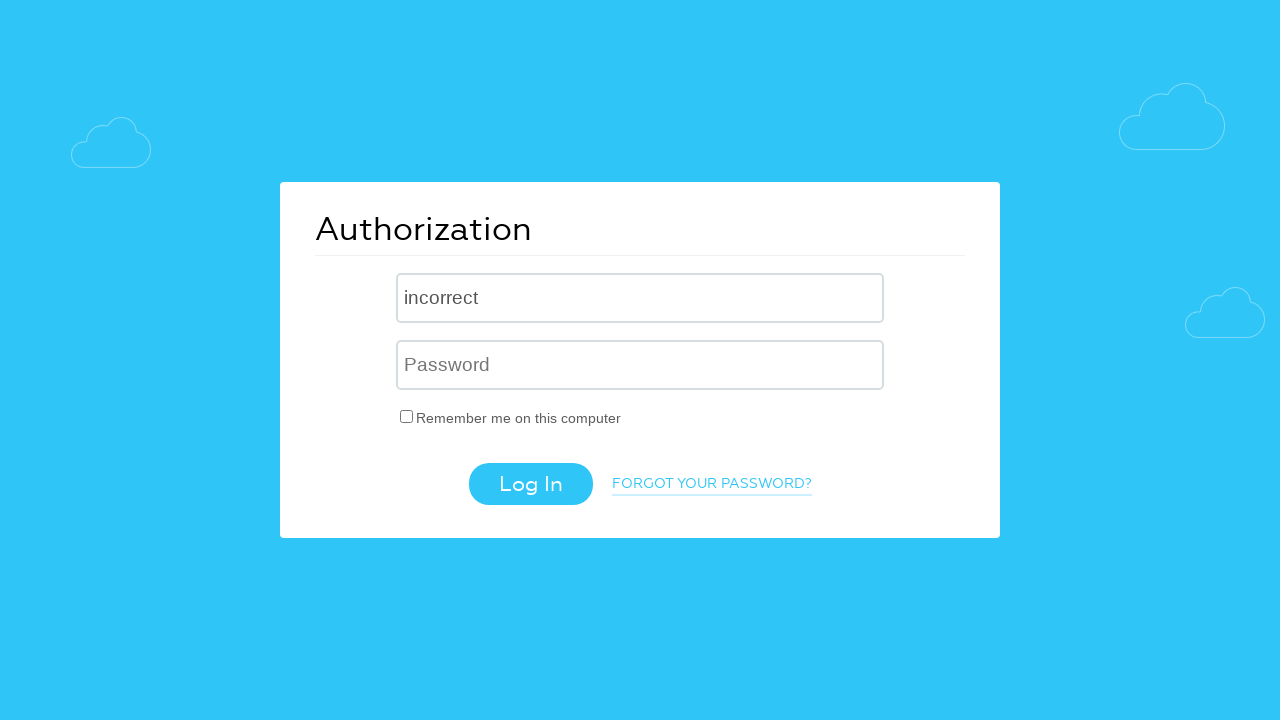

Filled password field with 'incorrect' on input[name='USER_PASSWORD']
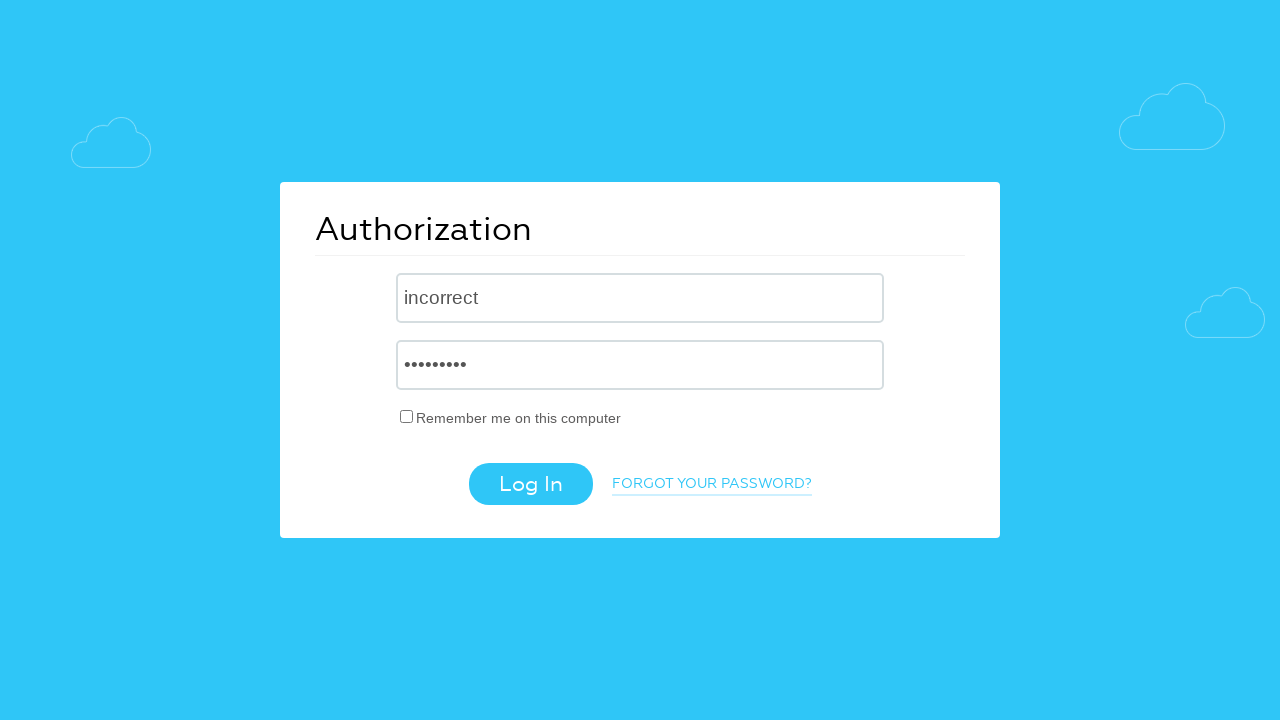

Clicked login button at (530, 484) on .login-btn
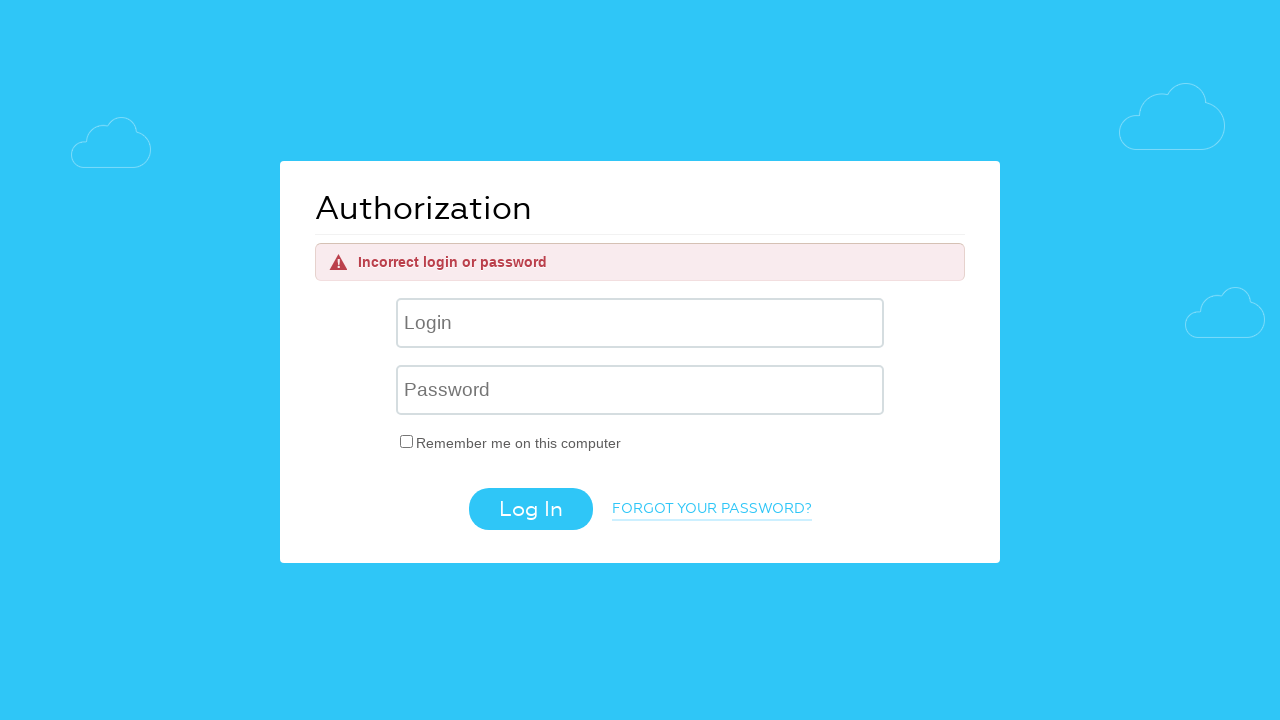

Error message appeared on screen
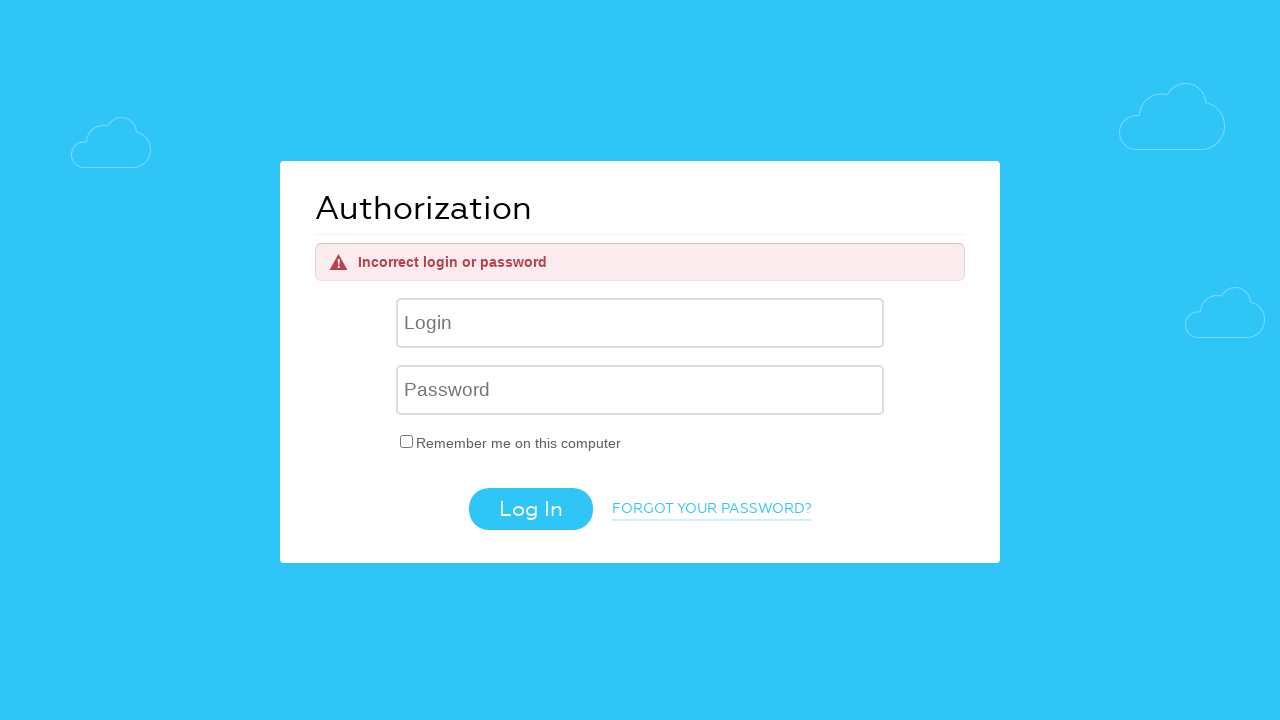

Verified error message text is 'Incorrect login or password'
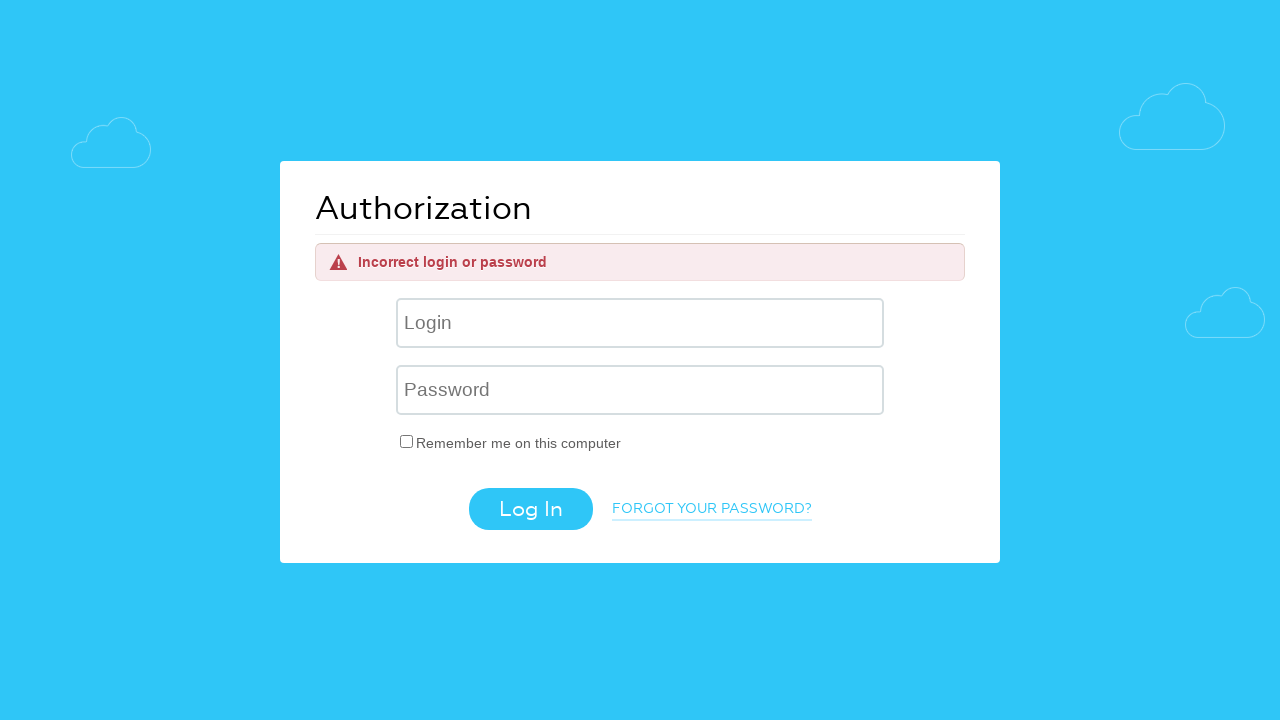

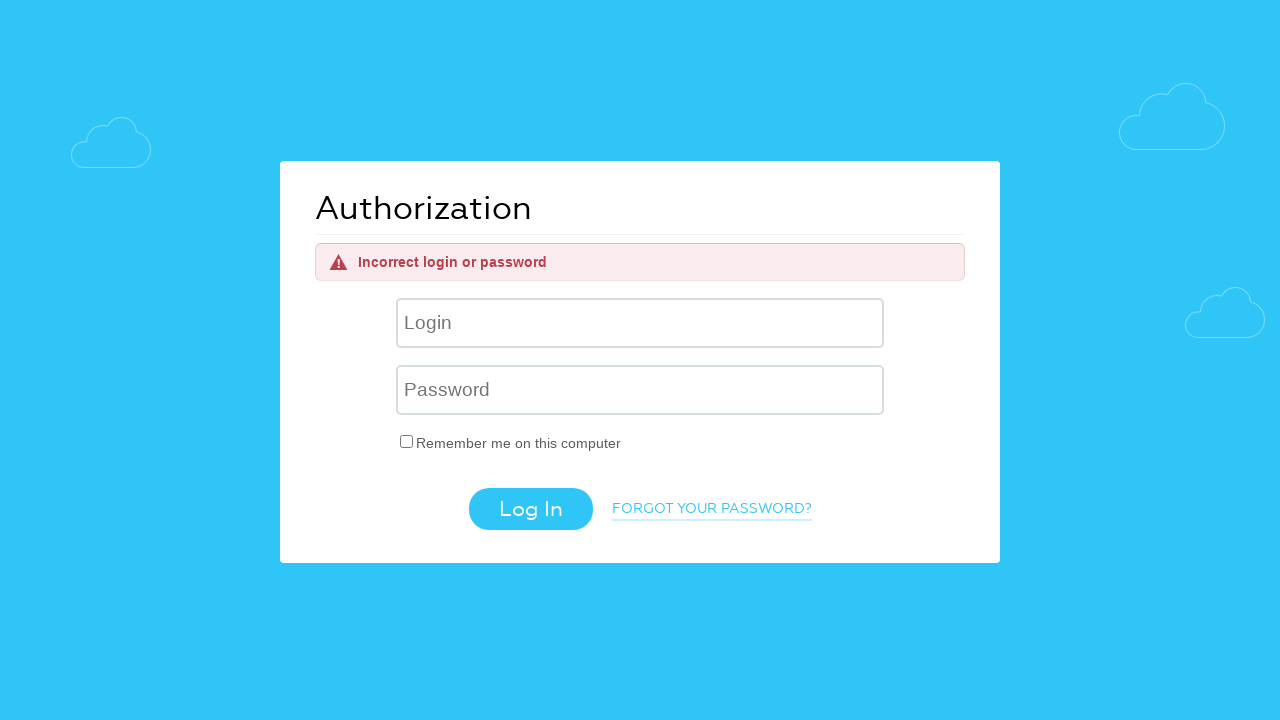